Tests navigation to the Java documentation by clicking Get Started, hovering over the Node.js dropdown, and selecting Java

Starting URL: https://playwright.dev/

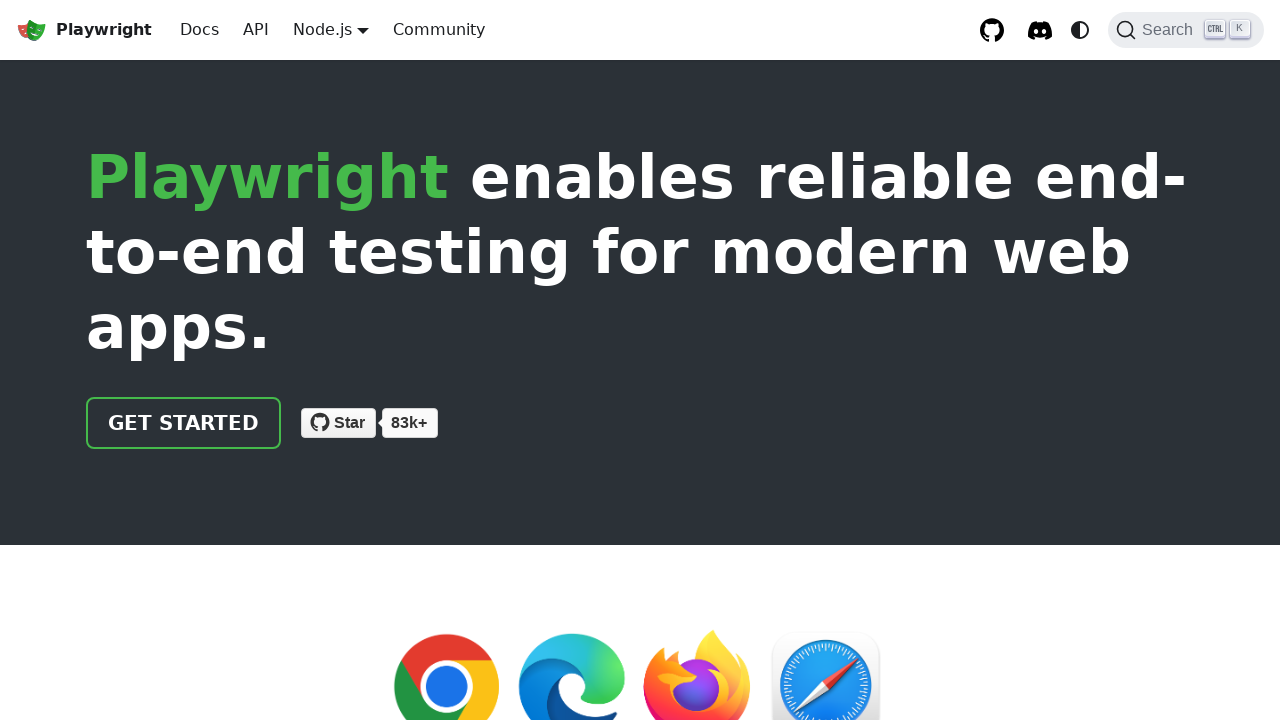

Clicked 'Get started' link on homepage at (184, 423) on a:has-text('Get started')
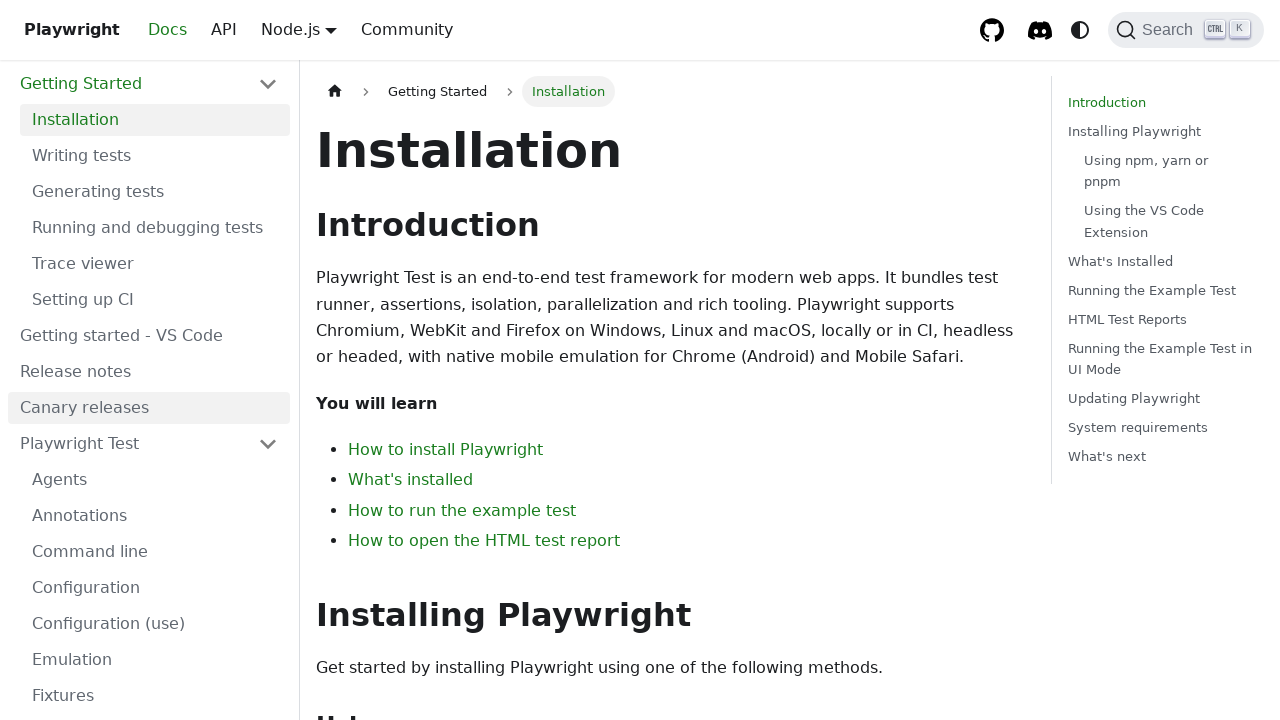

Navigated to intro page
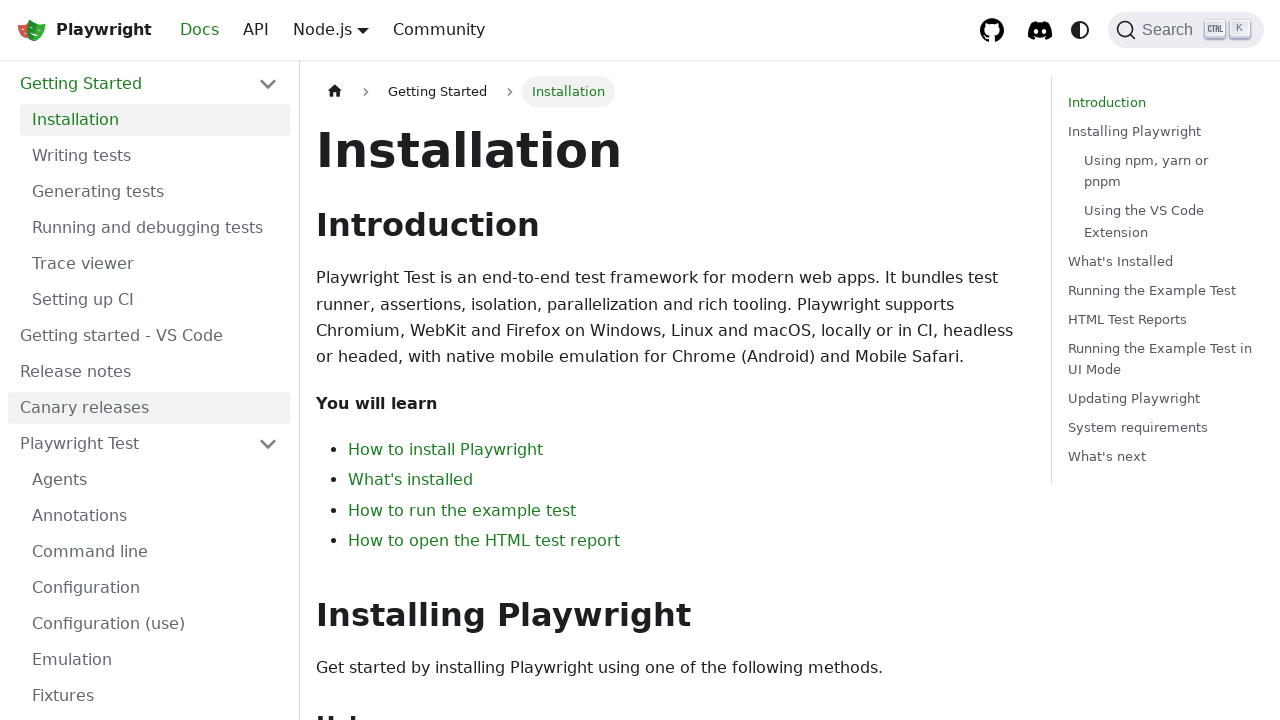

Hovered over Node.js dropdown in navigation menu at (322, 29) on a.navbar__link:has-text('Node.js')
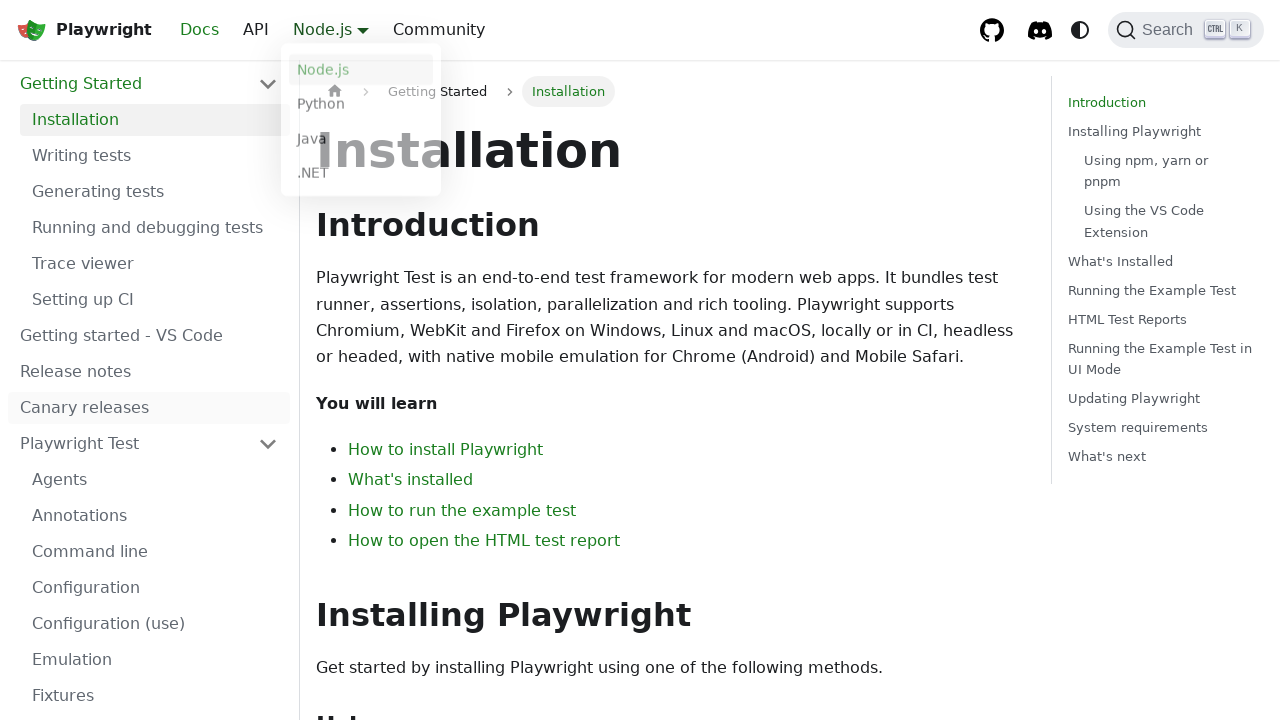

Clicked Java option from dropdown menu at (361, 142) on a:has-text('Java')
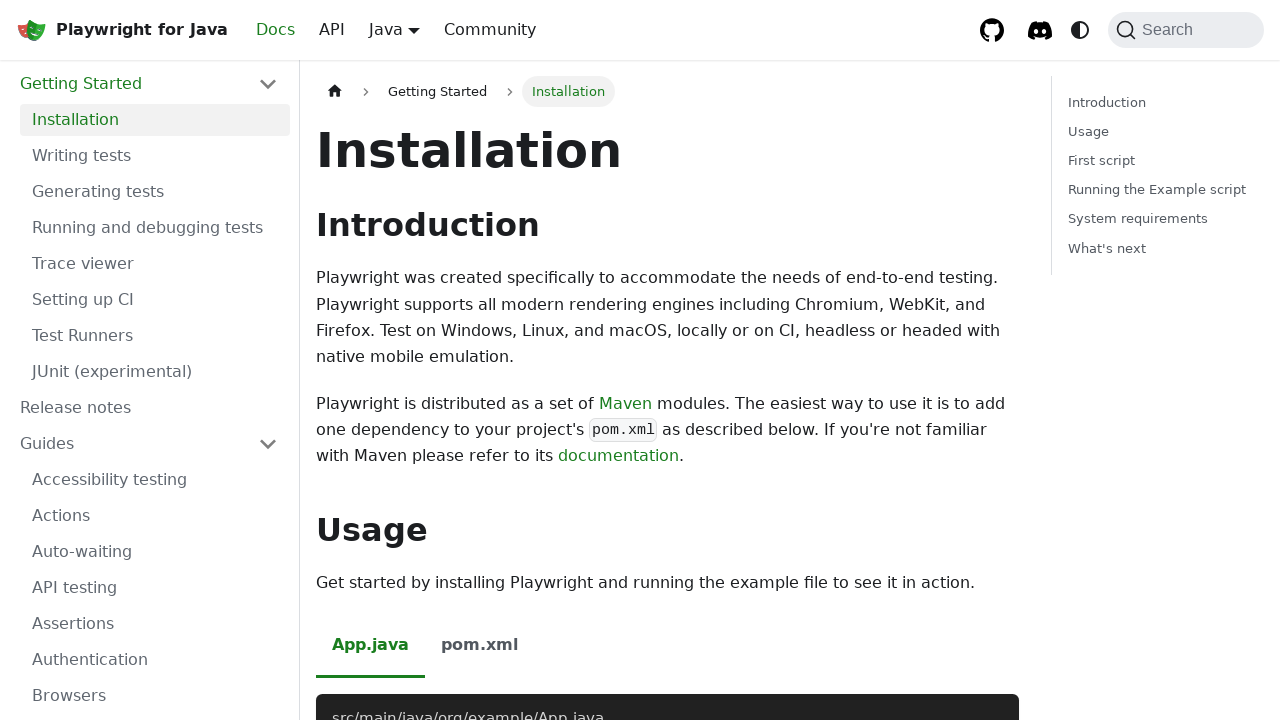

Verified URL still contains 'intro' after selecting Java
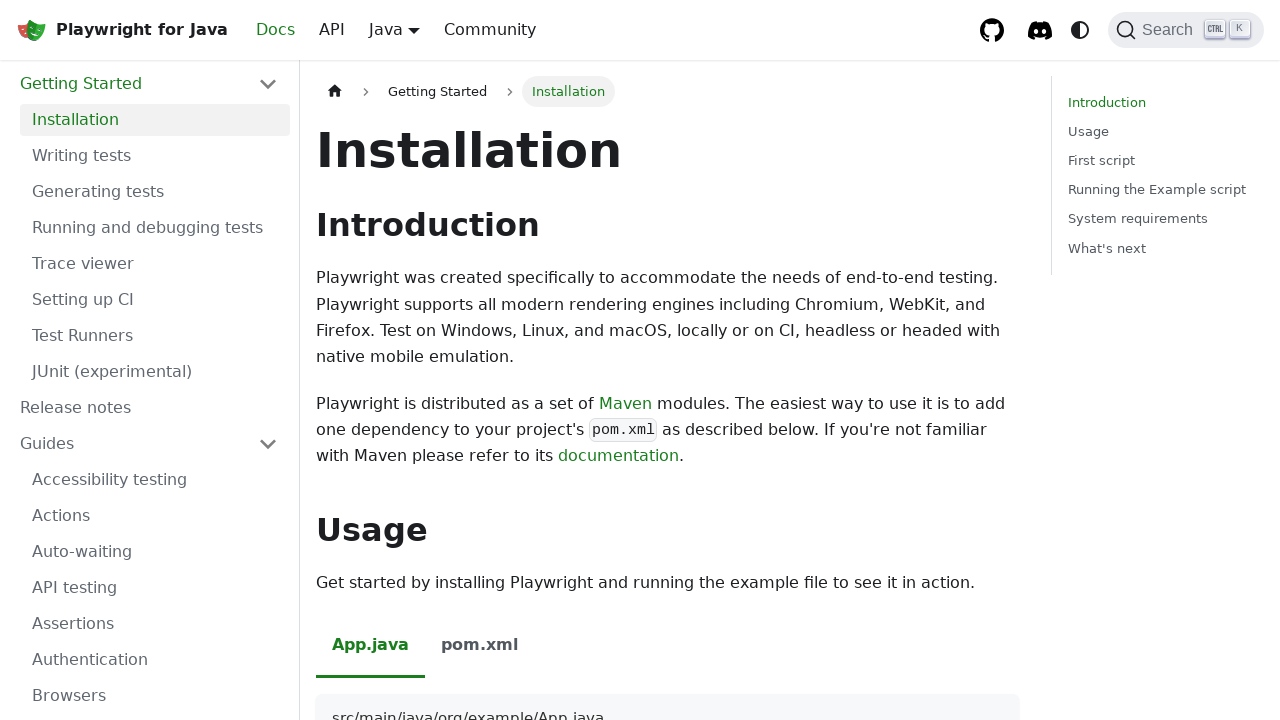

Verified Java-specific content is visible on page
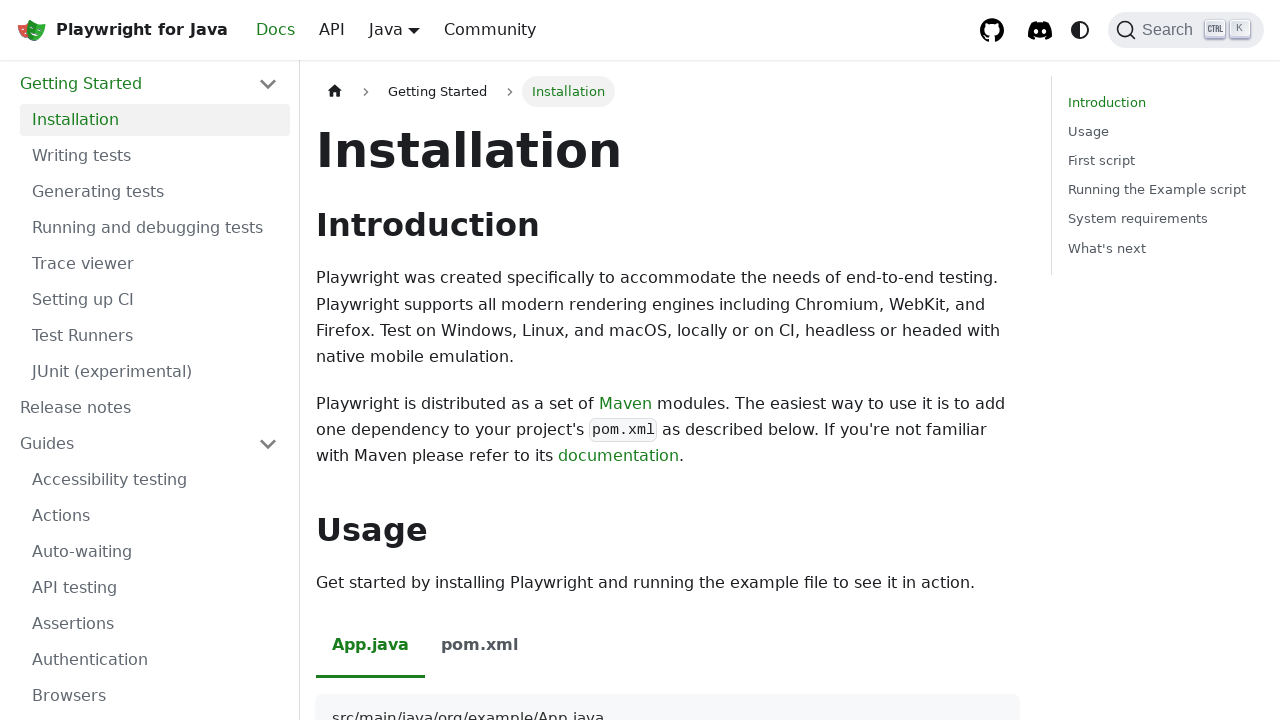

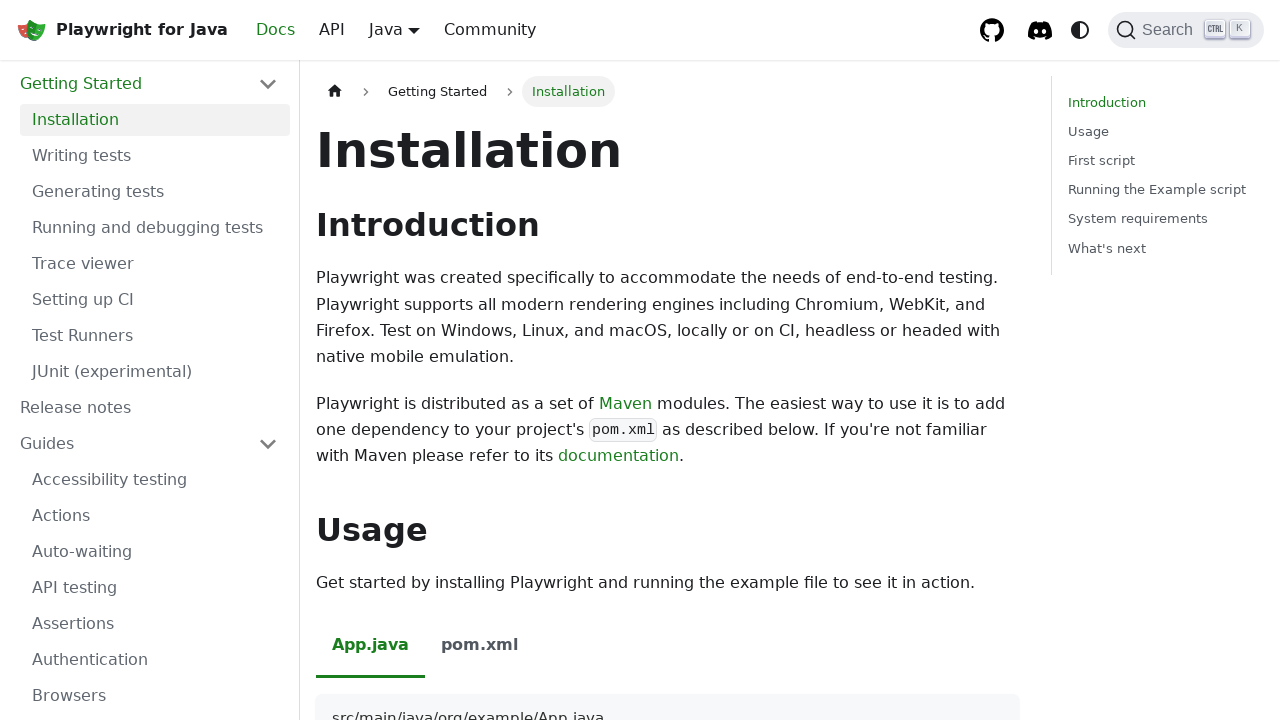